Tests dropdown selection functionality by selecting currency options using different methods - by value, by visible text, and by index

Starting URL: https://rahulshettyacademy.com/dropdownsPractise/

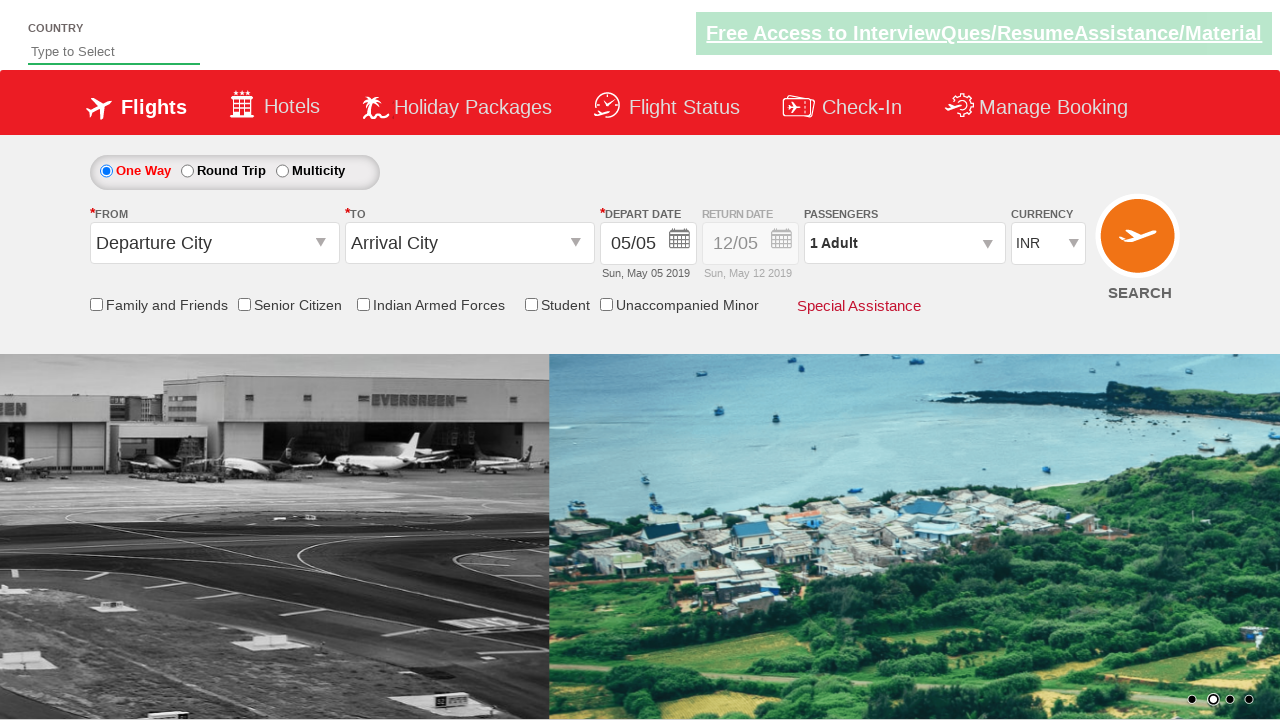

Selected currency dropdown option by value 'AED' on #ctl00_mainContent_DropDownListCurrency
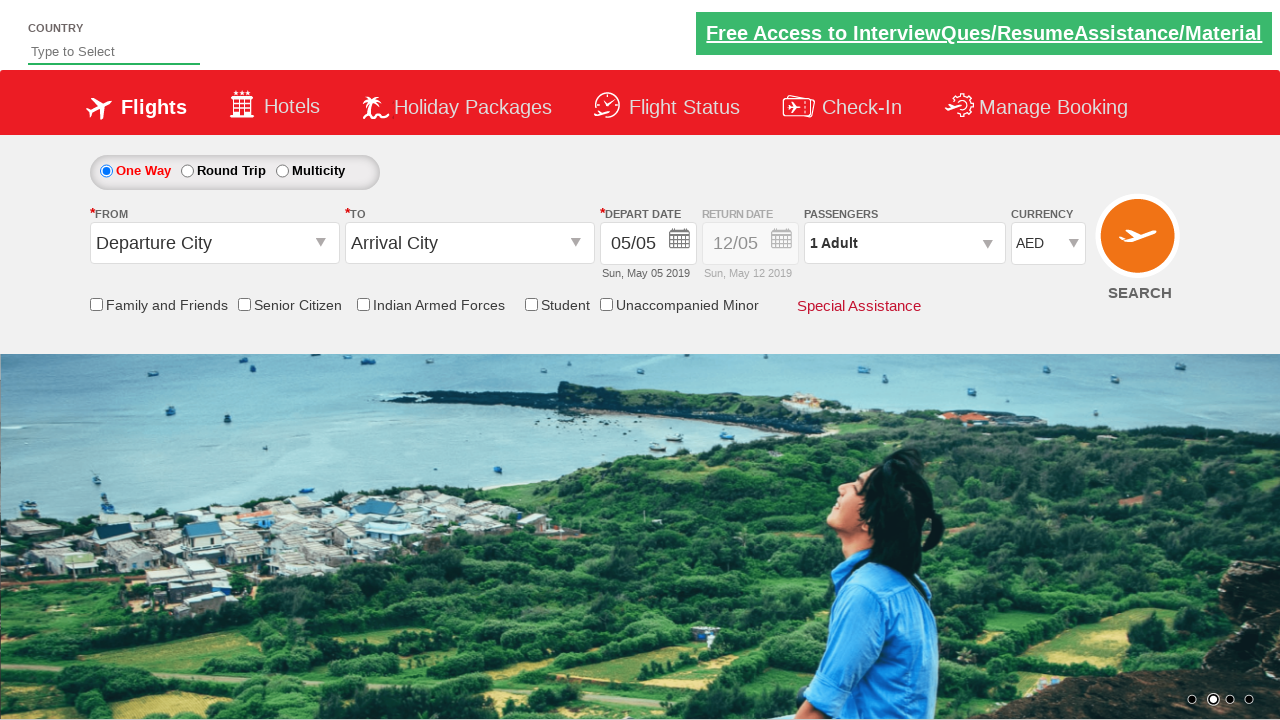

Selected currency dropdown option by visible text 'USD' on #ctl00_mainContent_DropDownListCurrency
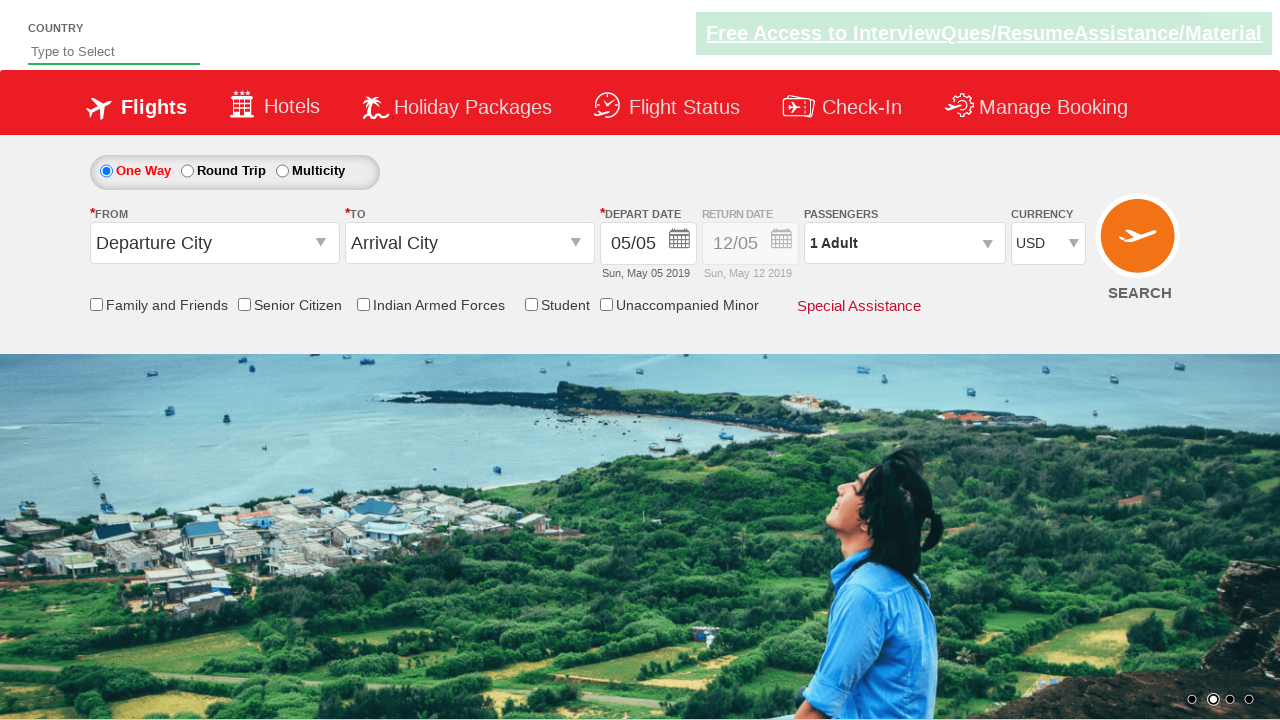

Selected currency dropdown option by index 0 on #ctl00_mainContent_DropDownListCurrency
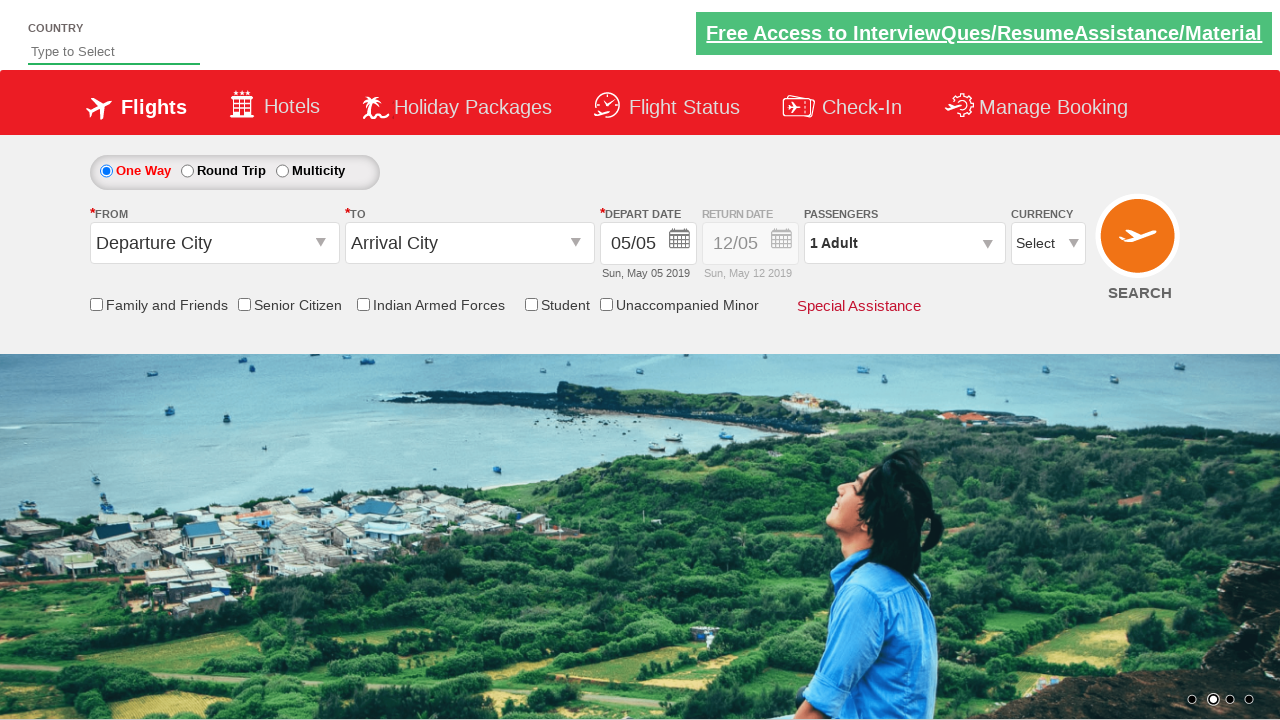

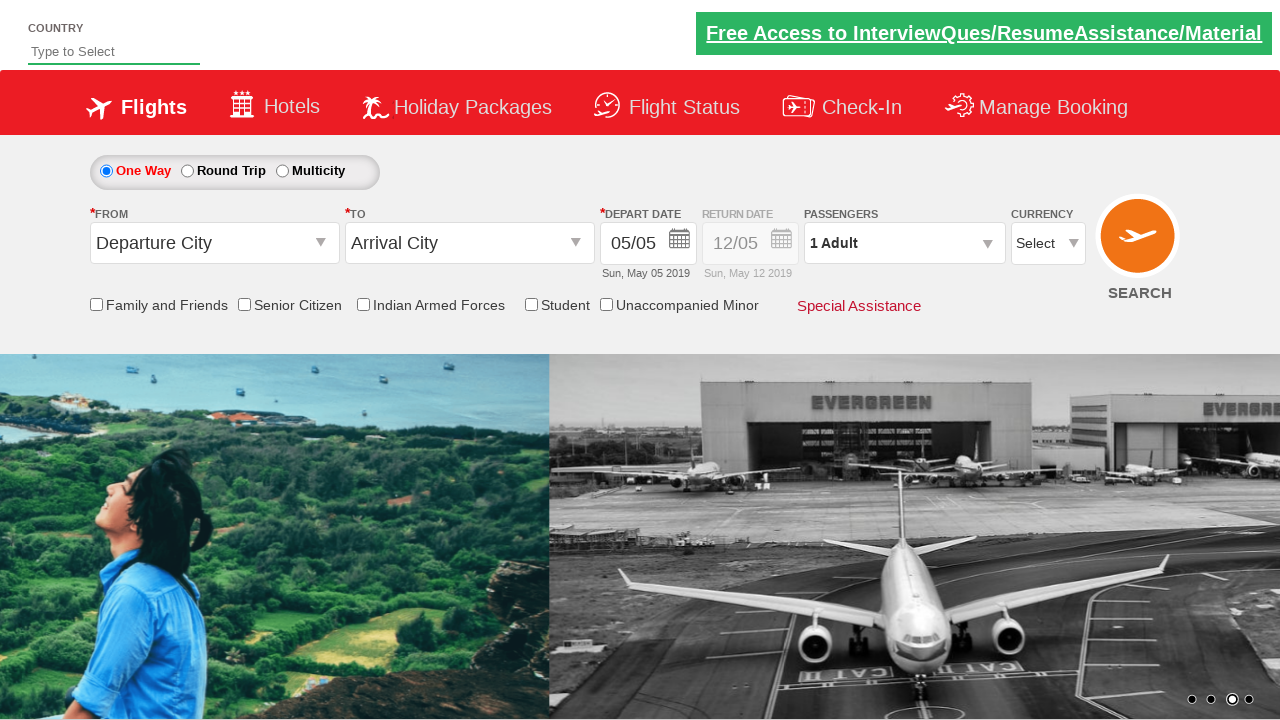